Tests closing a modal dialog by pressing Enter key

Starting URL: https://testpages.eviltester.com/styled/alerts/fake-alert-test.html

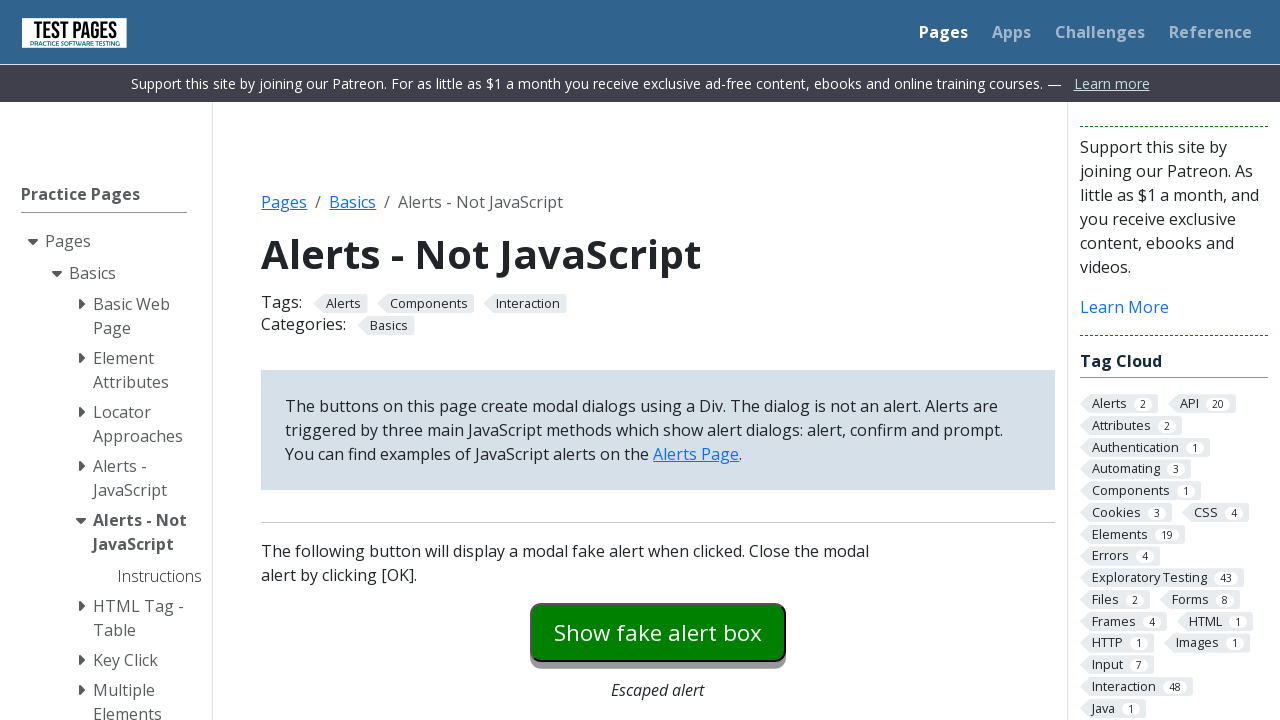

Clicked button to open modal dialog at (658, 360) on #modaldialog
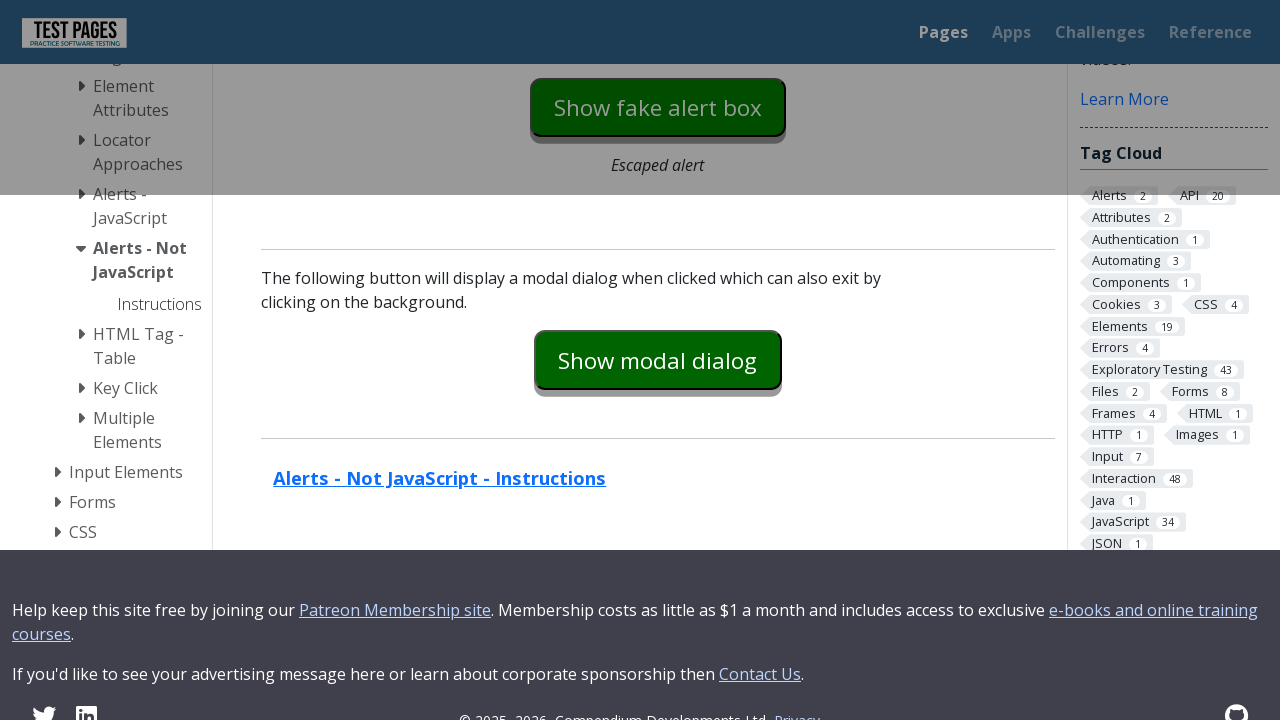

Modal dialog text appeared
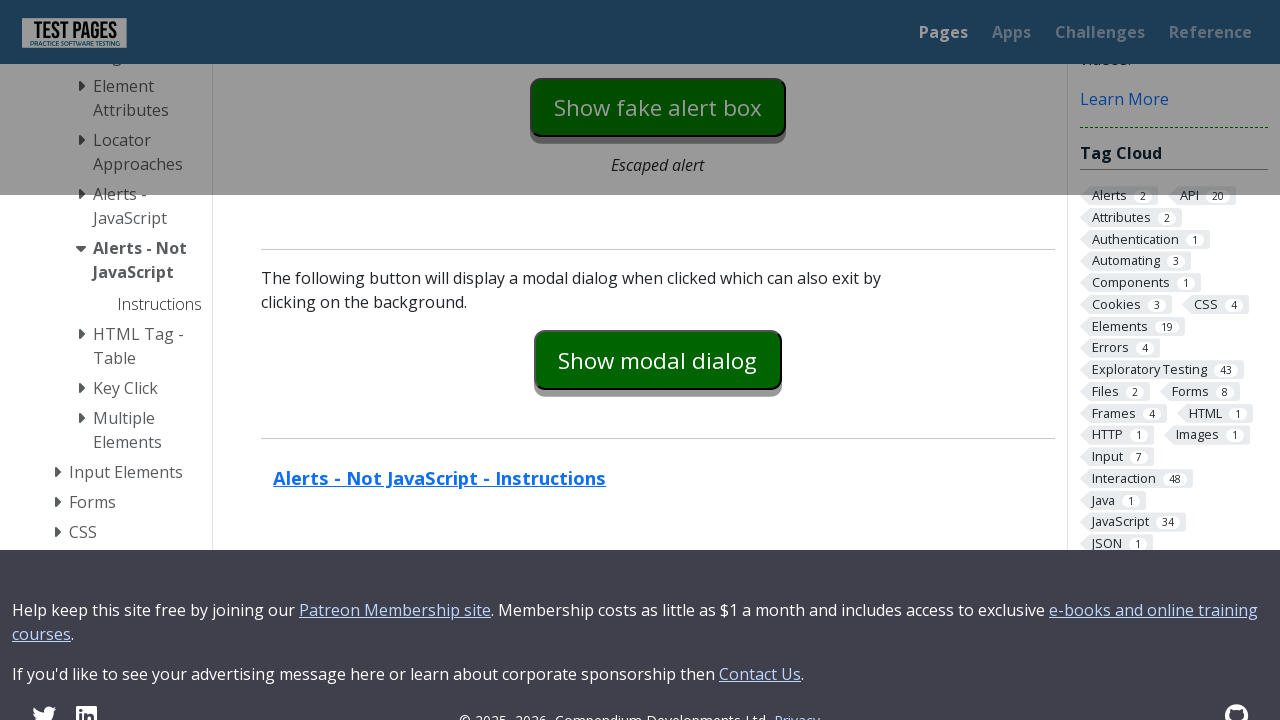

Pressed Enter key on OK button to close dialog on #dialog-ok
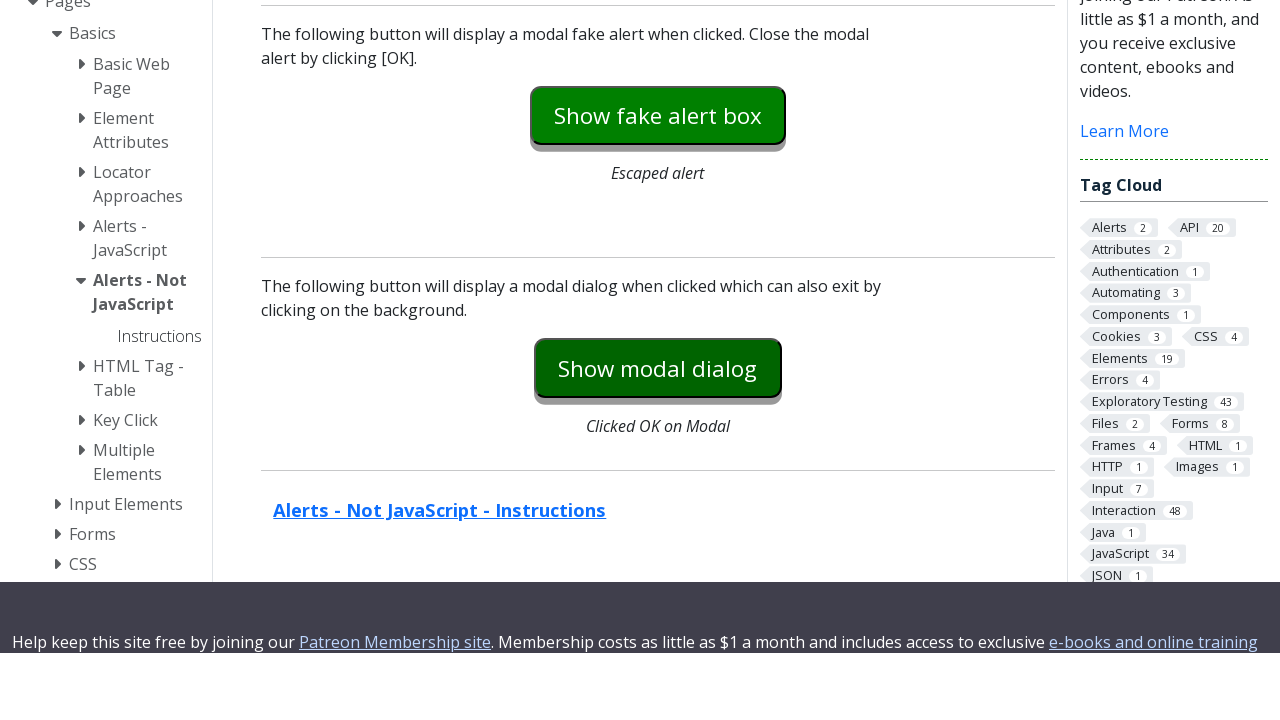

Modal dialog closed and text is no longer visible
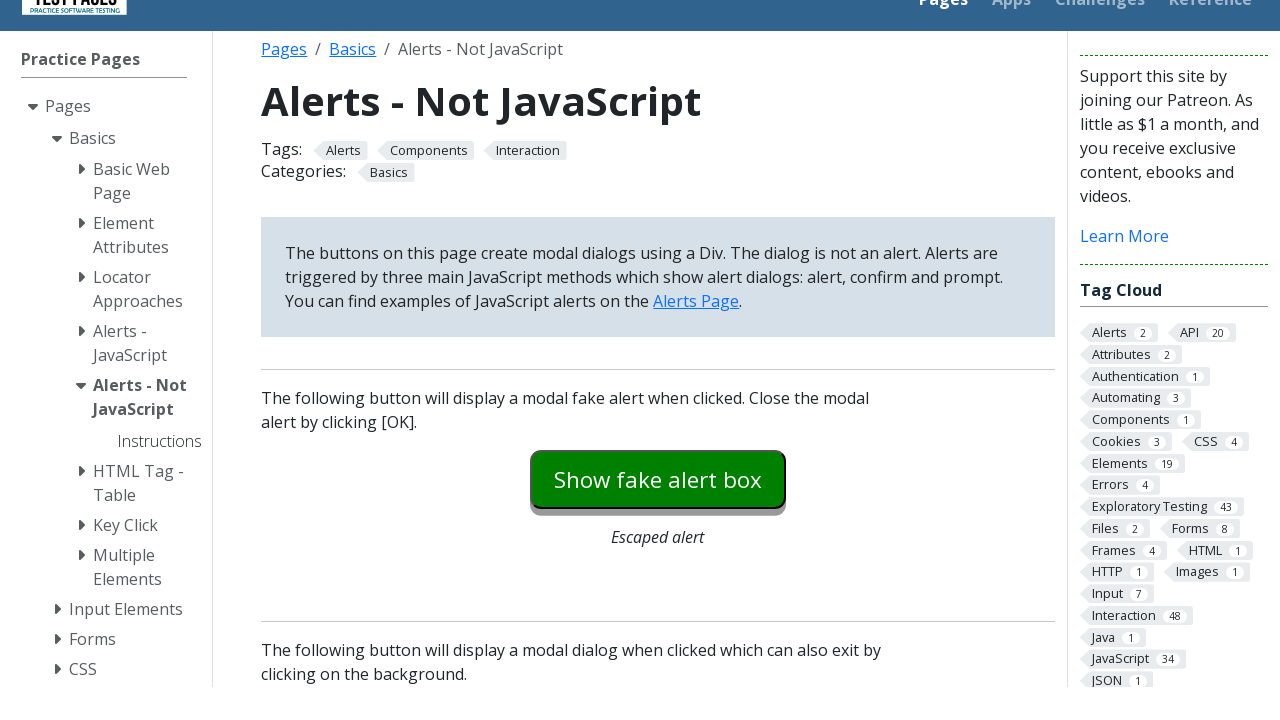

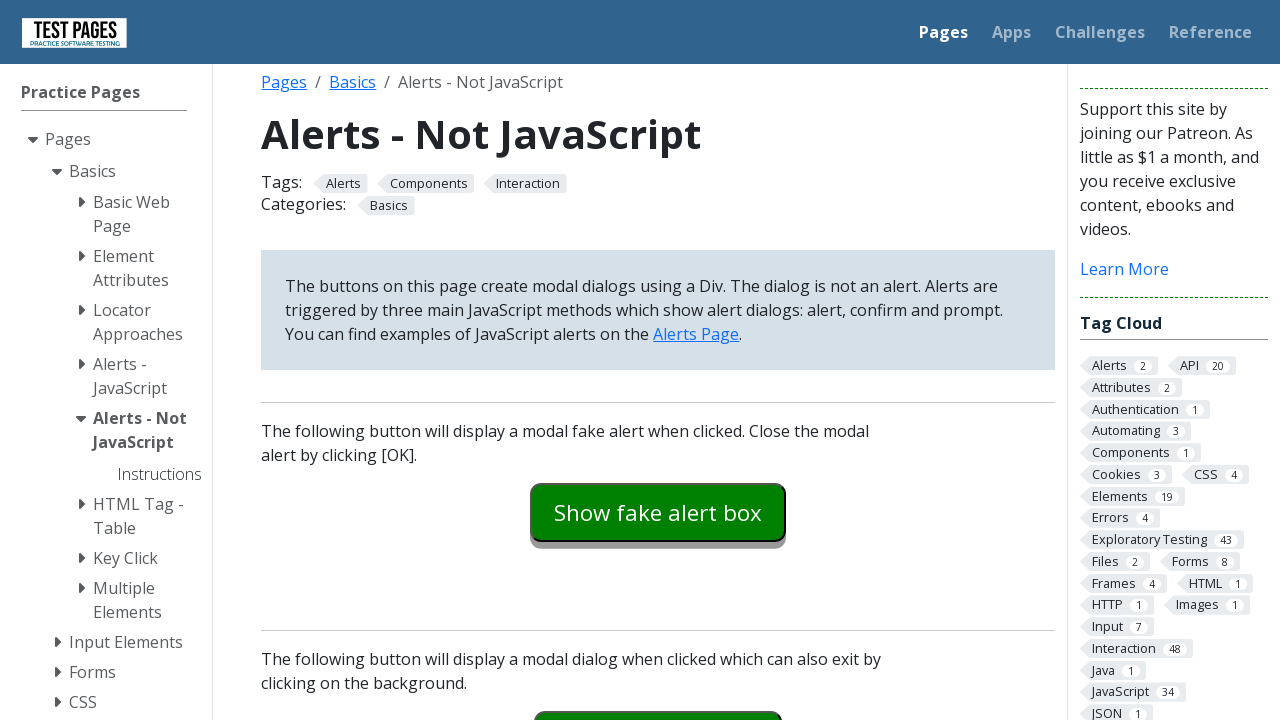